Navigates to the Demoblaze demo e-commerce site and verifies that links are present on the page

Starting URL: https://www.demoblaze.com/index.html

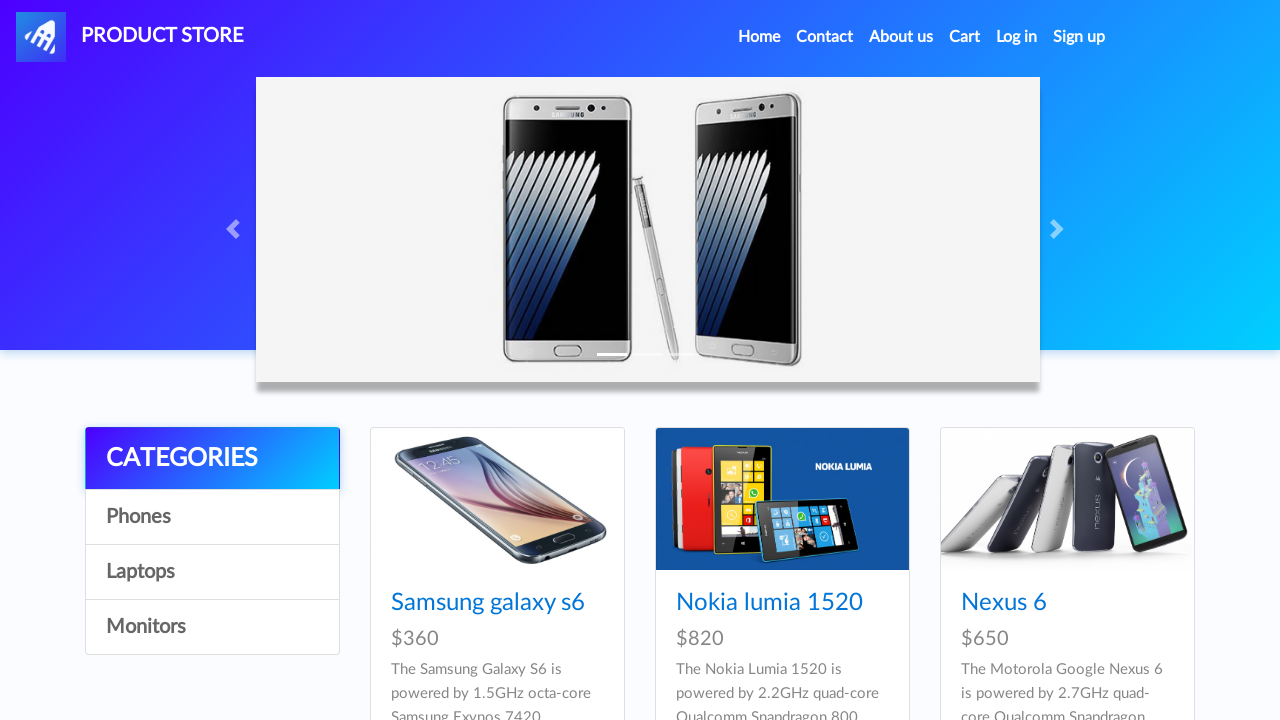

Page loaded with domcontentloaded state
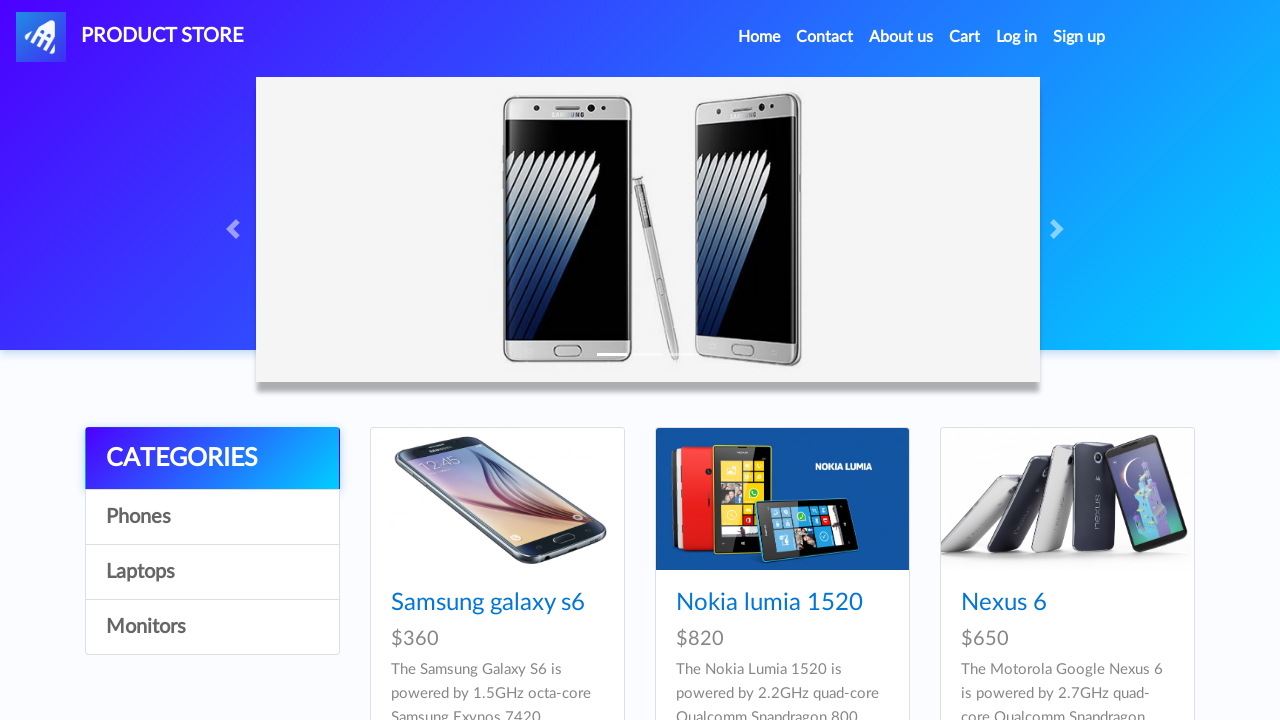

Link elements are present on the page
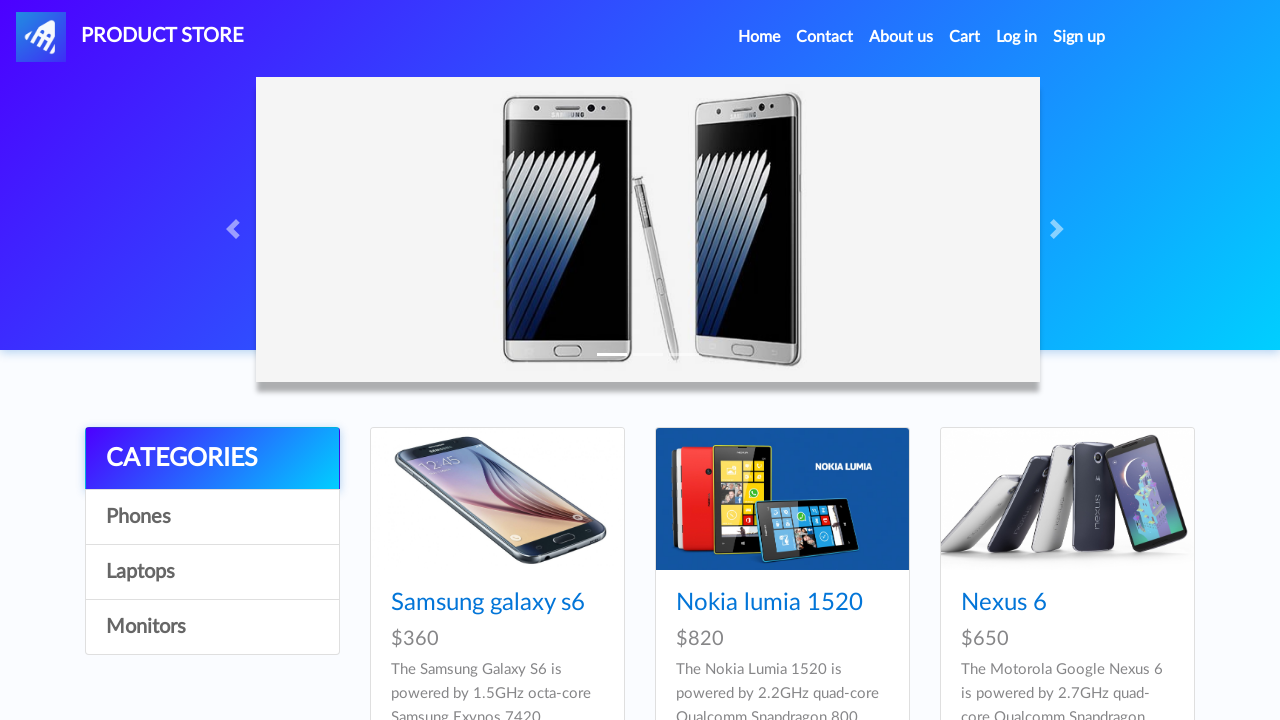

Retrieved all link elements from the page (found 33 links)
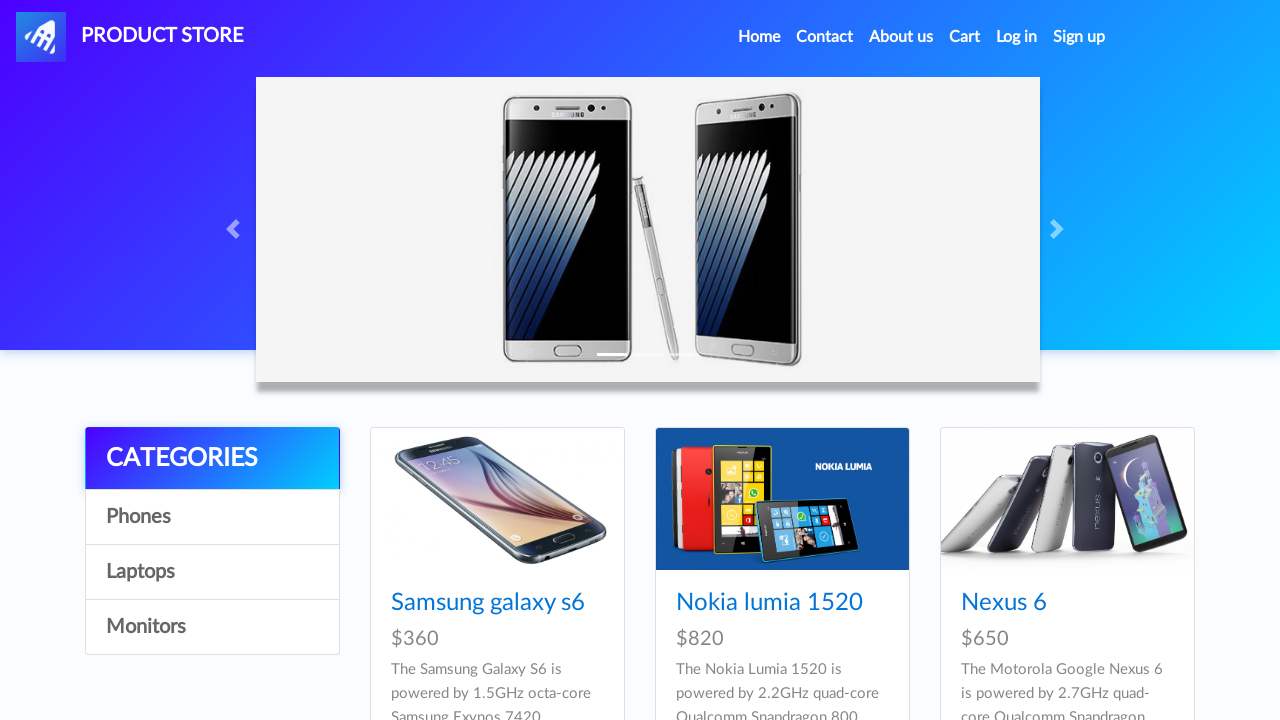

Verified that at least one link is present on the page
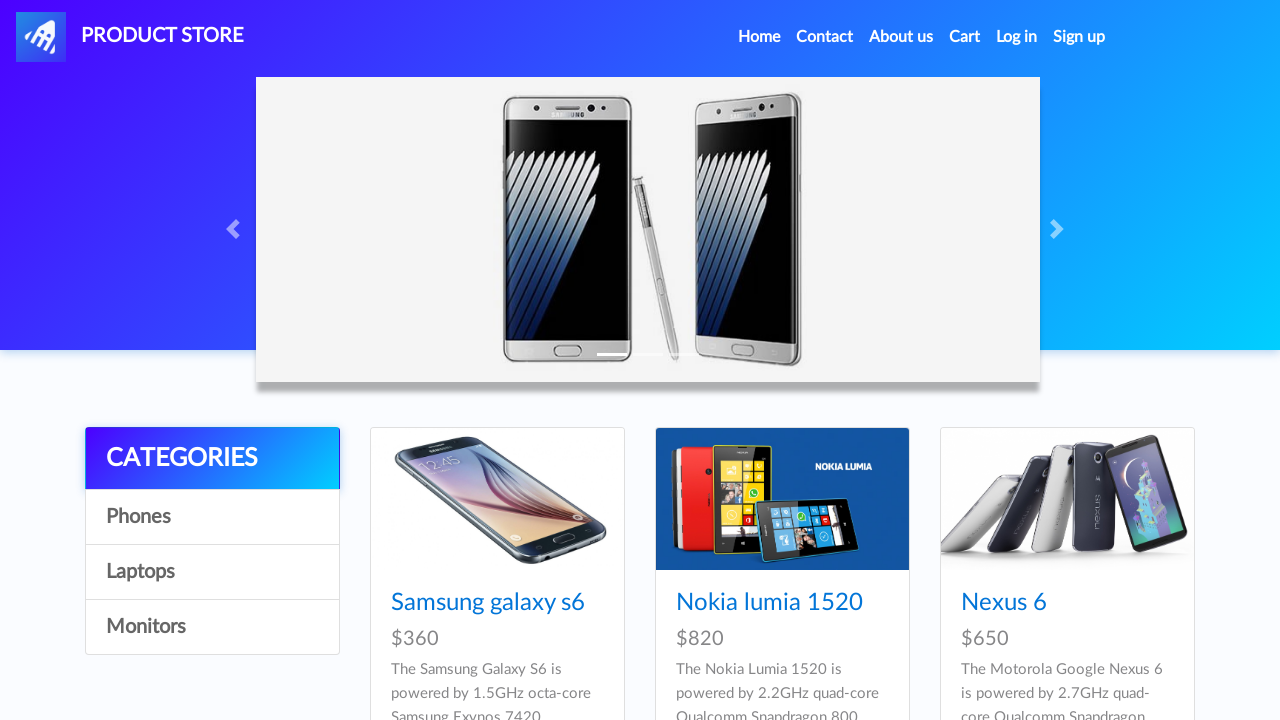

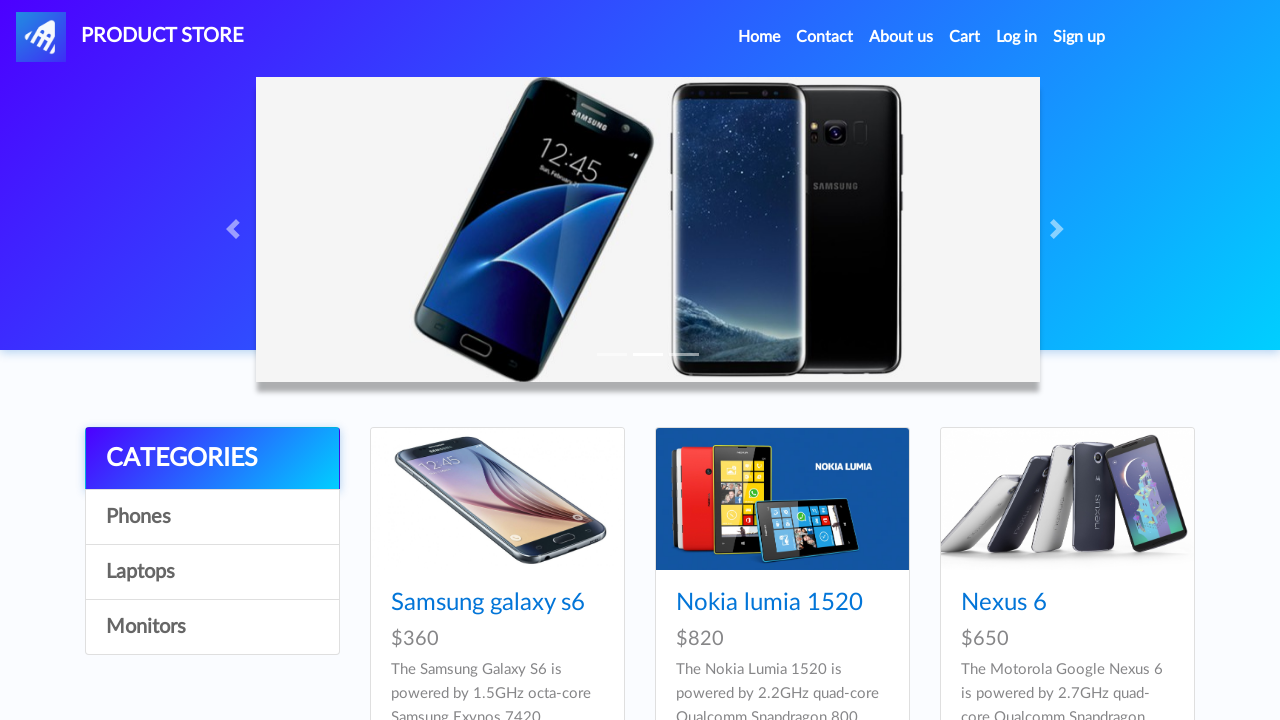